Tests alert handling functionality by triggering alert dialogs and accepting/dismissing them

Starting URL: https://testautomationpractice.blogspot.com/

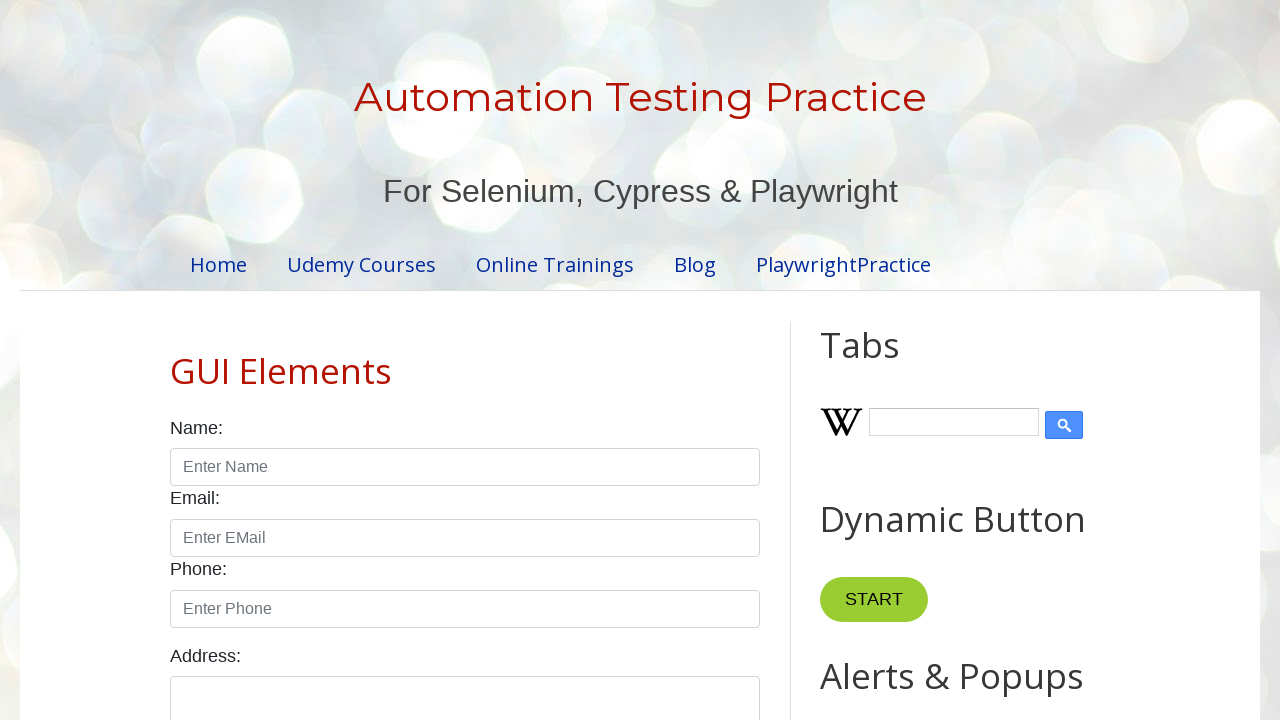

Clicked alert button to trigger first alert dialog at (888, 361) on xpath=//*[@id='HTML9']/div[1]/button
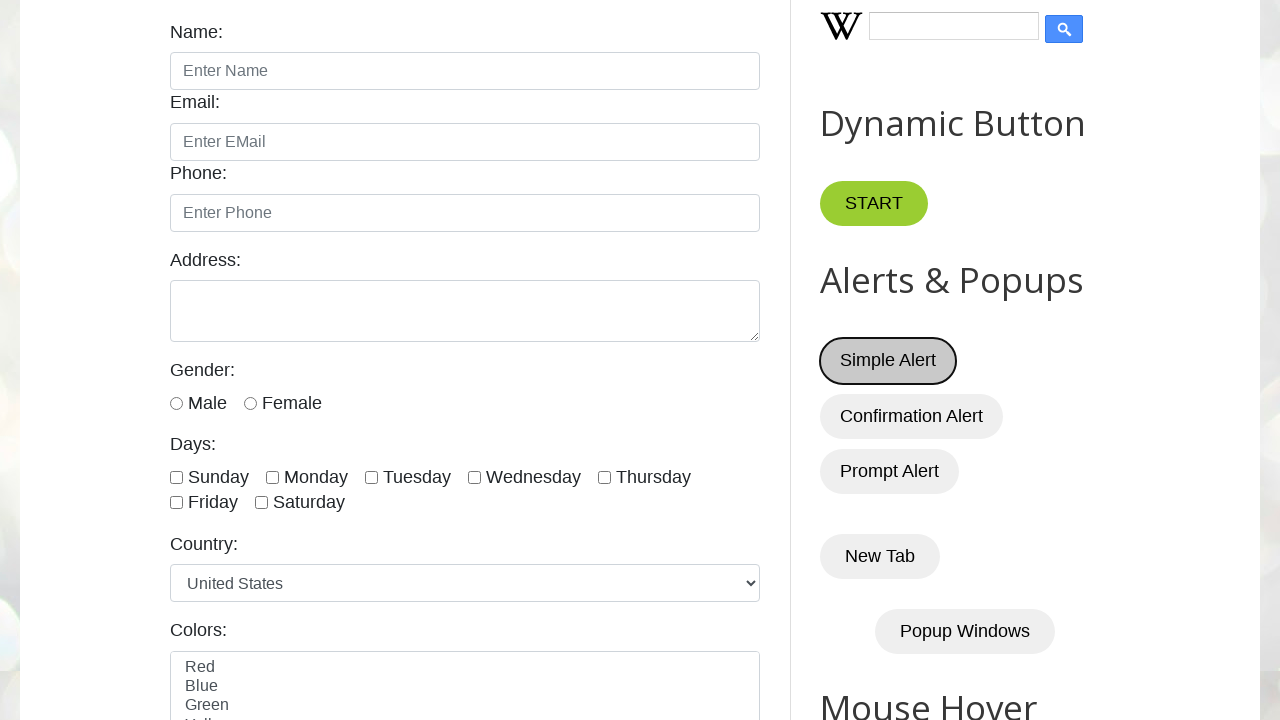

Set up dialog handler to accept alert
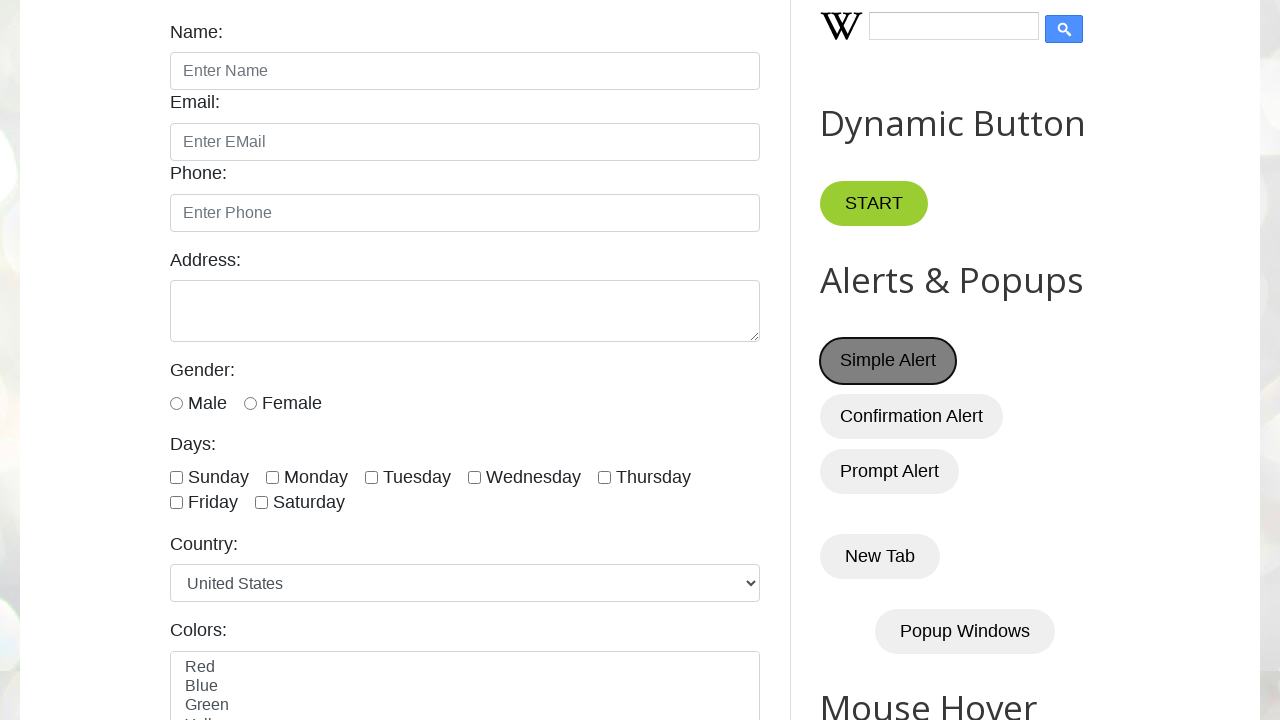

Waited 2 seconds for alert to be accepted
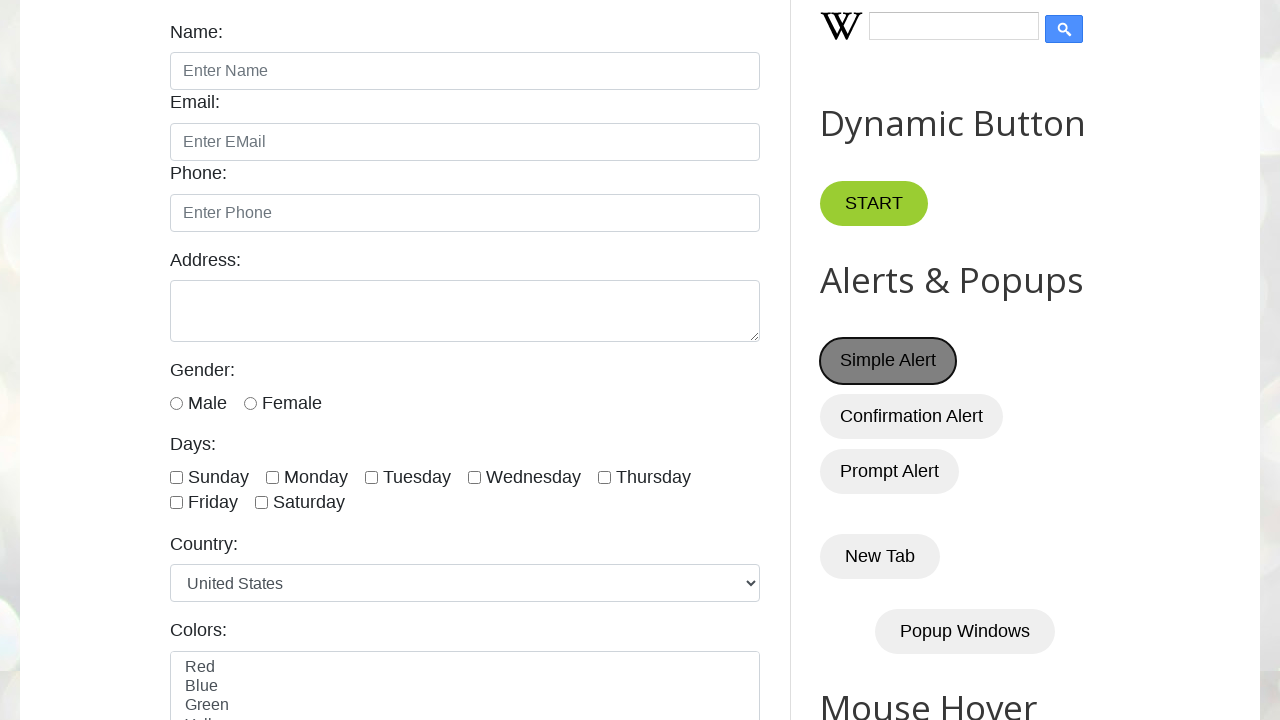

Clicked alert button again to trigger second alert dialog at (888, 361) on xpath=//*[@id='HTML9']/div[1]/button
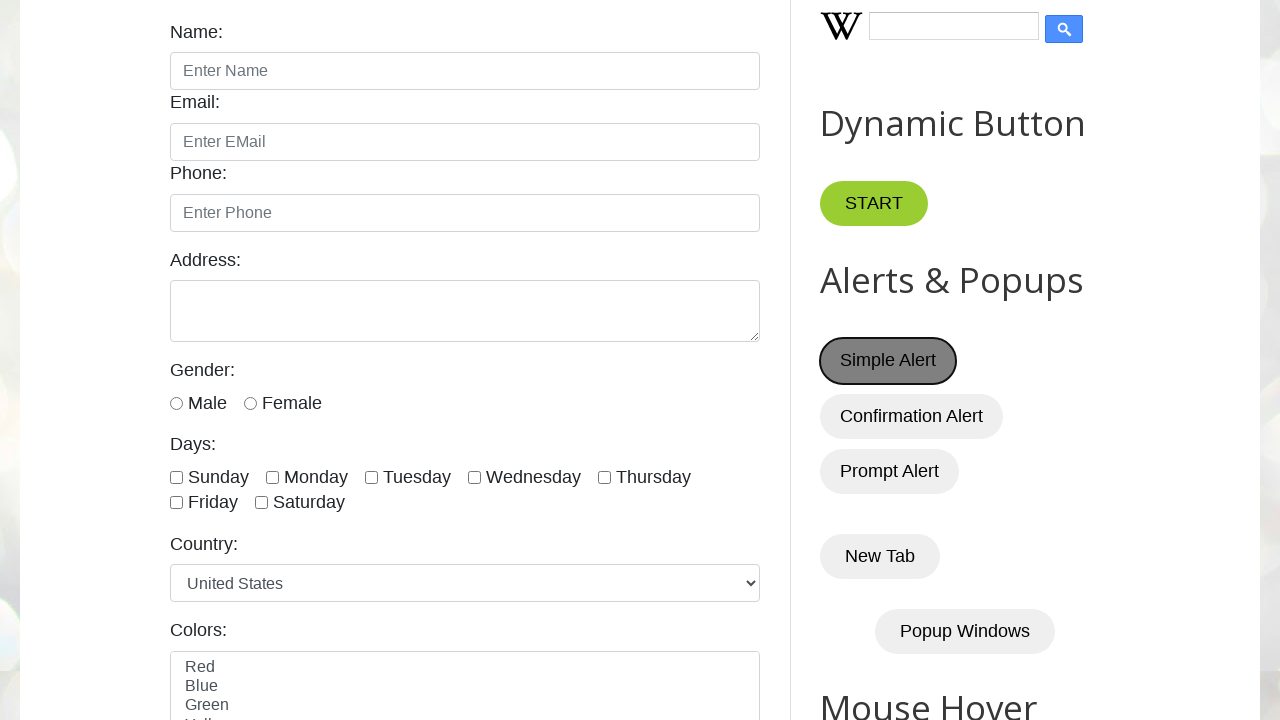

Set up dialog handler to dismiss alert
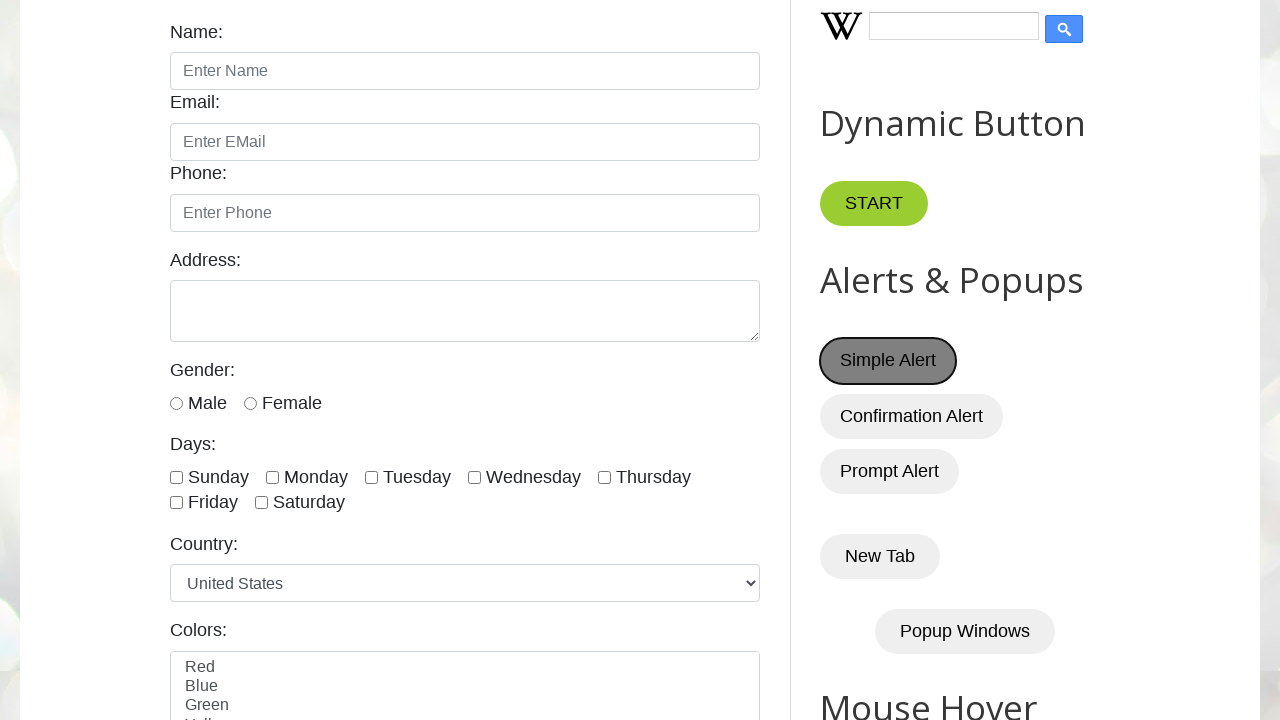

Waited 2 seconds for alert to be dismissed
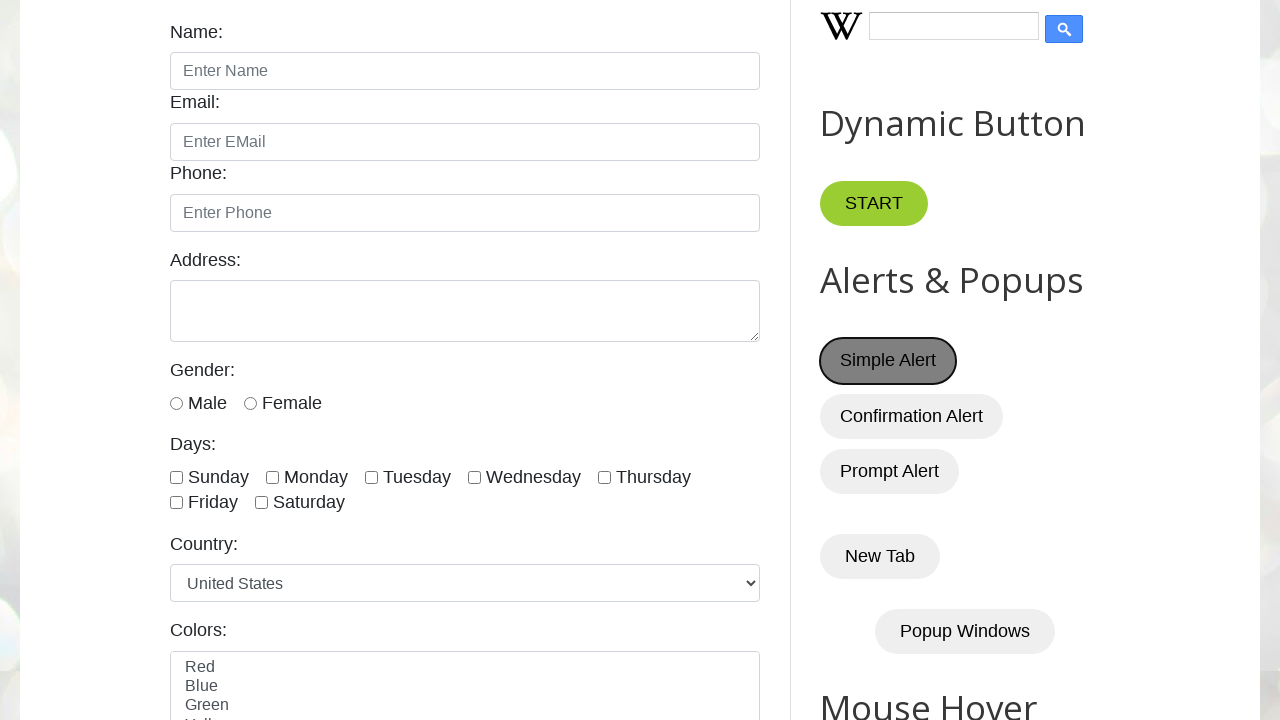

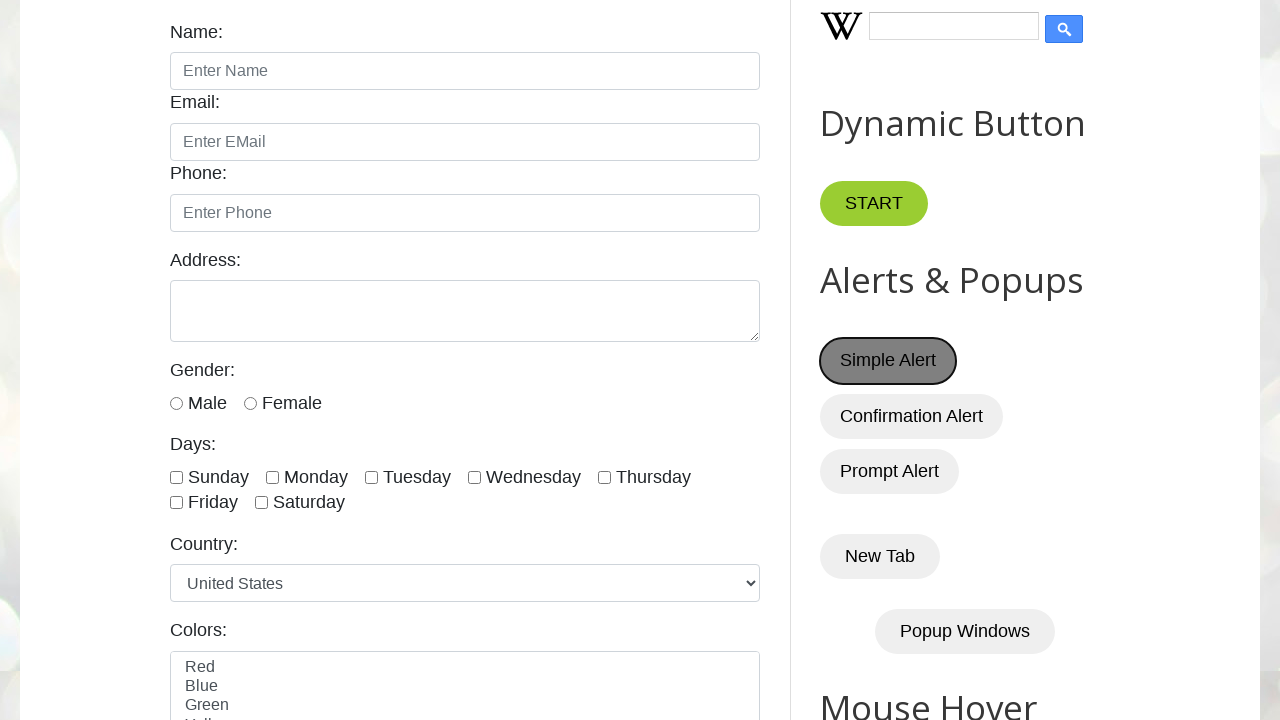